Tests valid user registration by navigating to My Account, filling in email and password fields, and submitting the registration form

Starting URL: http://practice.automationtesting.in/

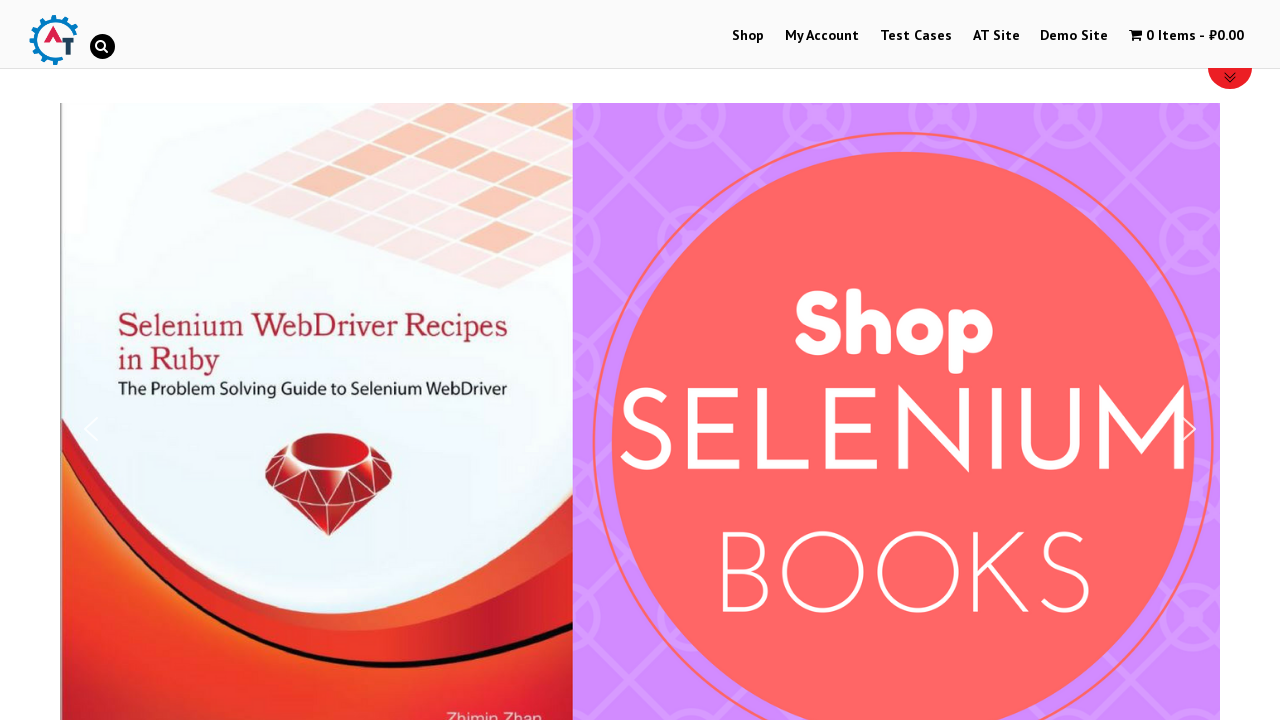

Clicked on My Account link at (822, 36) on text=My Account
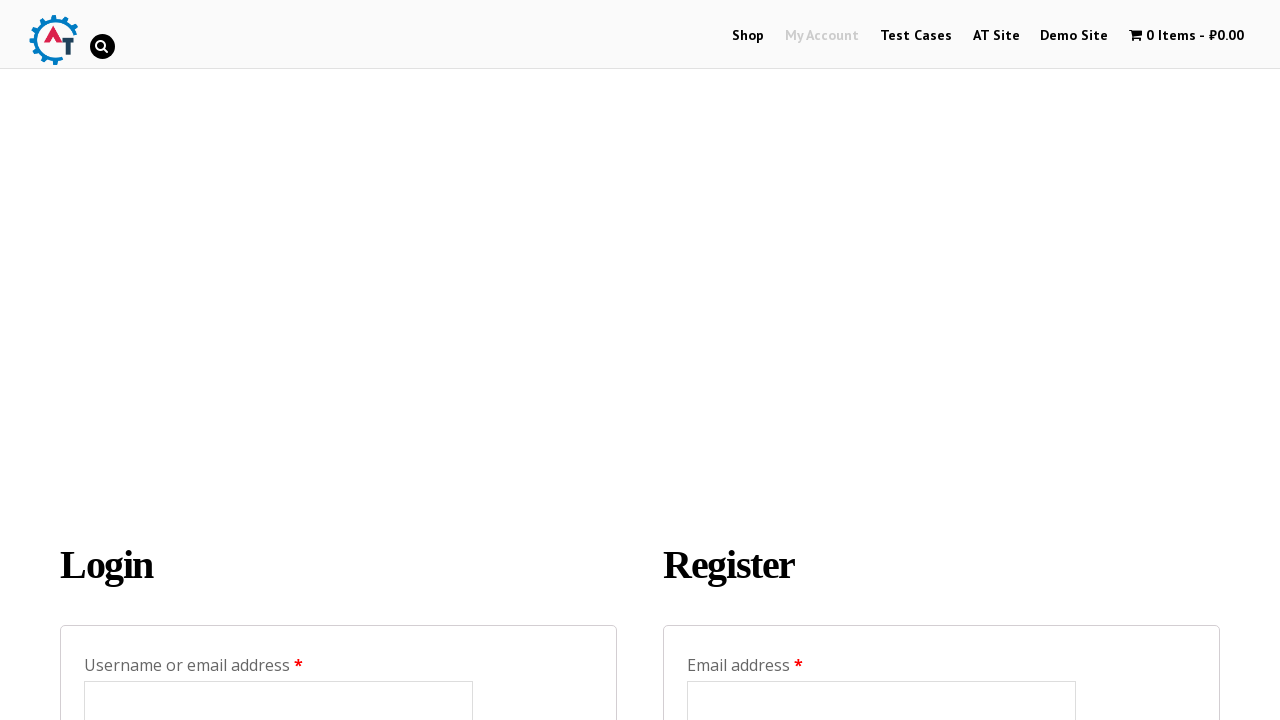

Filled registration email field with 'testuser8472@example.com' on #reg_email
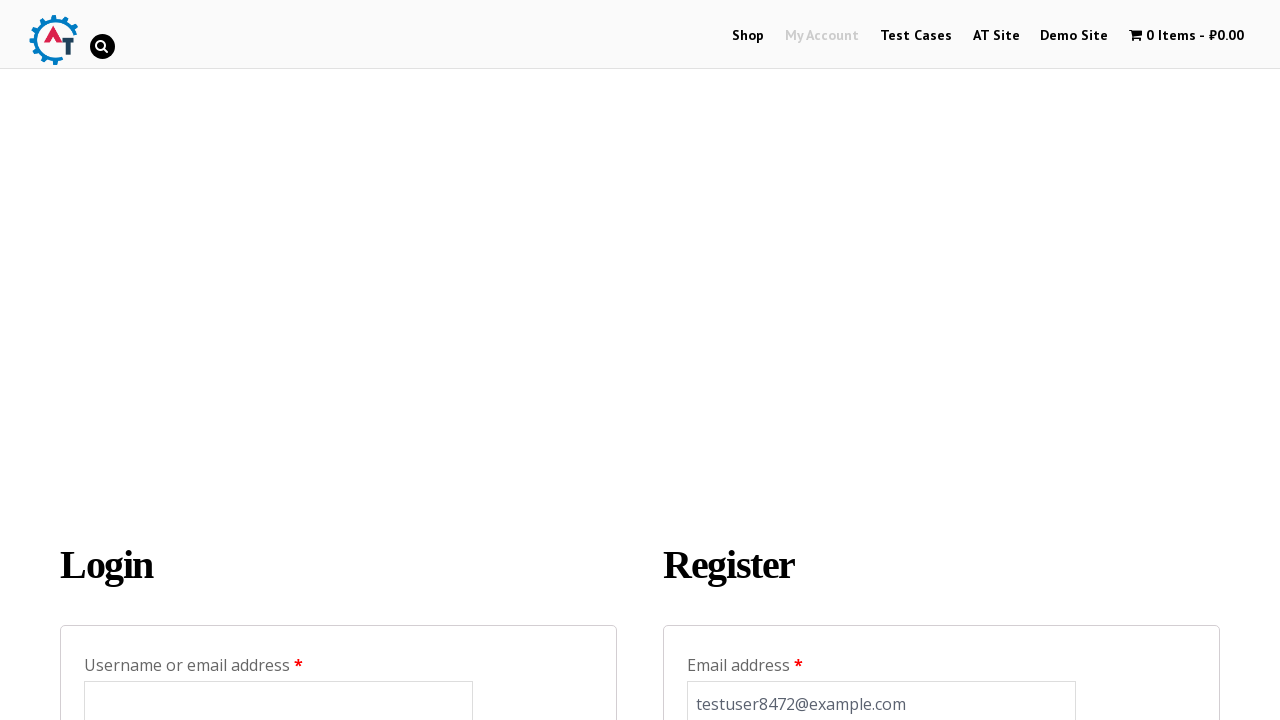

Filled registration password field with 'TestPassword123' on #reg_password
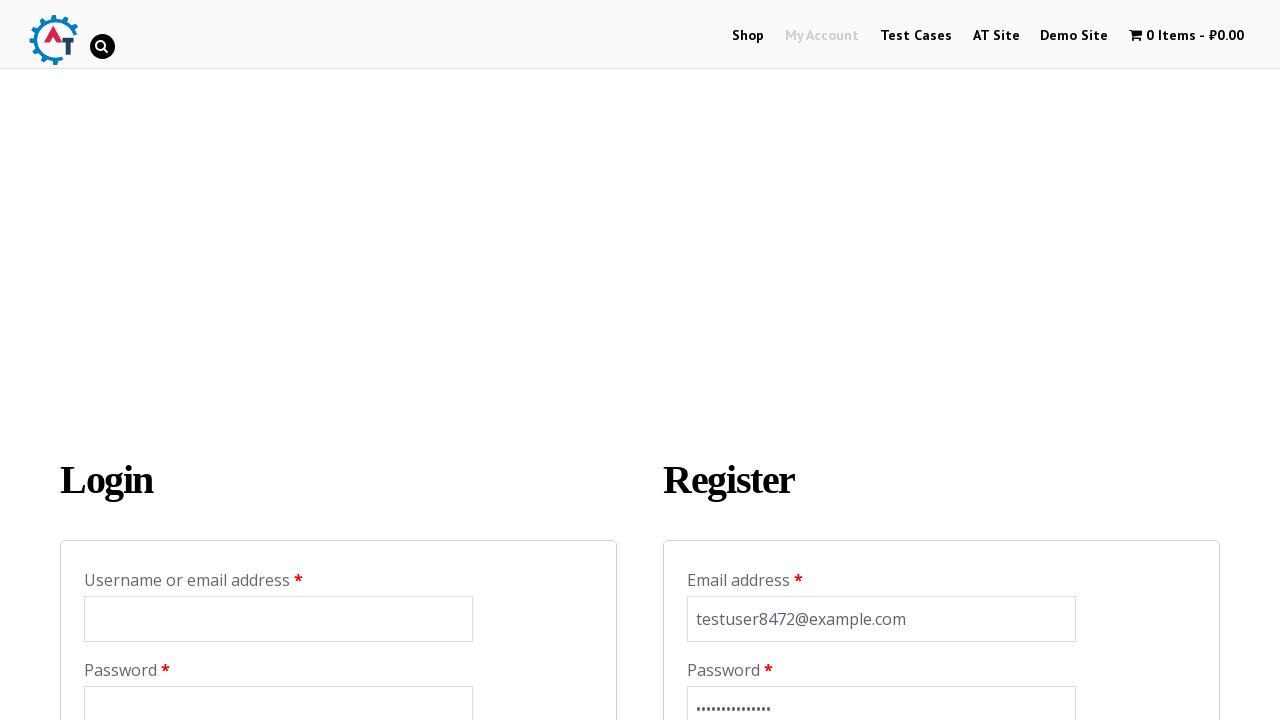

Clicked register button to submit the registration form at (744, 447) on input.woocommerce-Button[name='register'][value='Register']
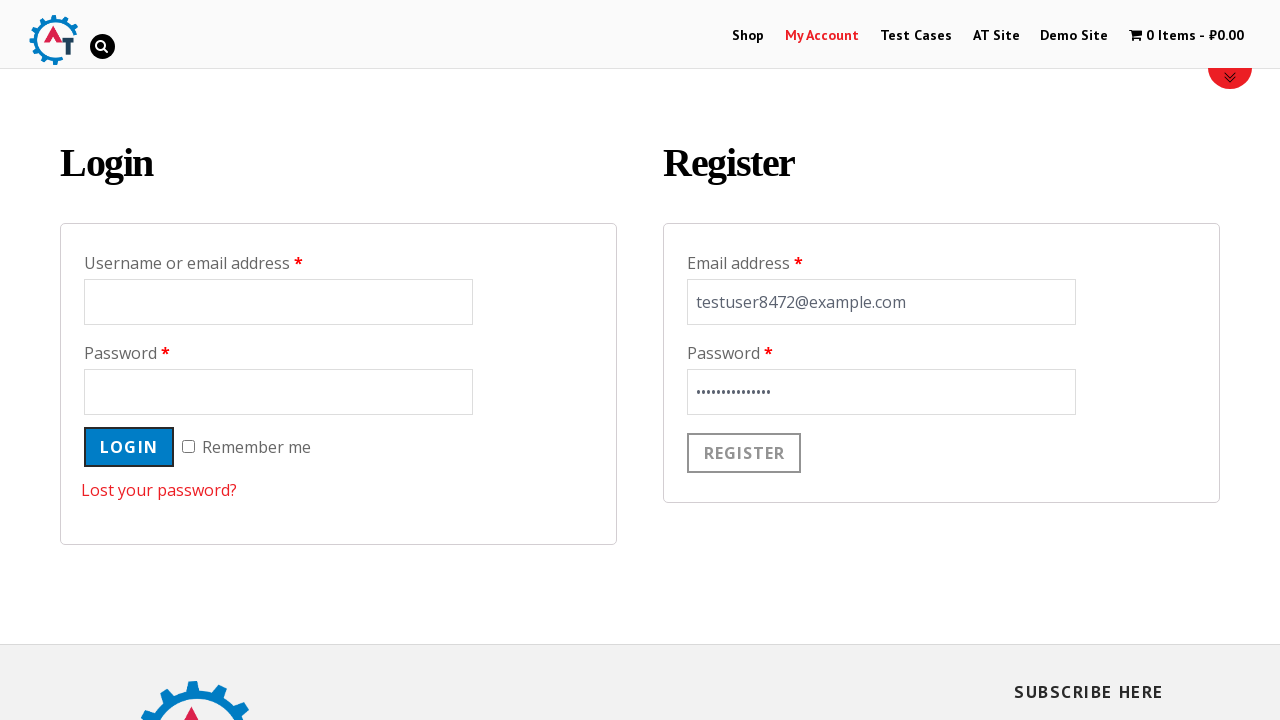

Waited for page to process registration
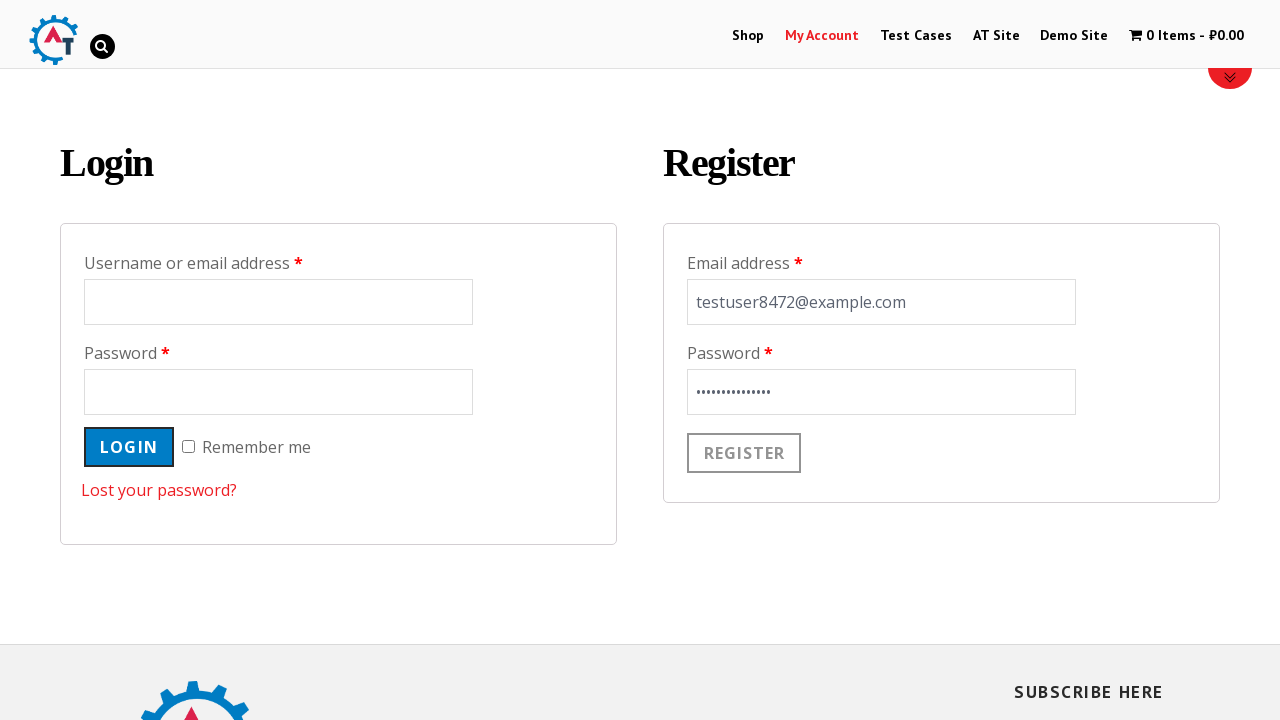

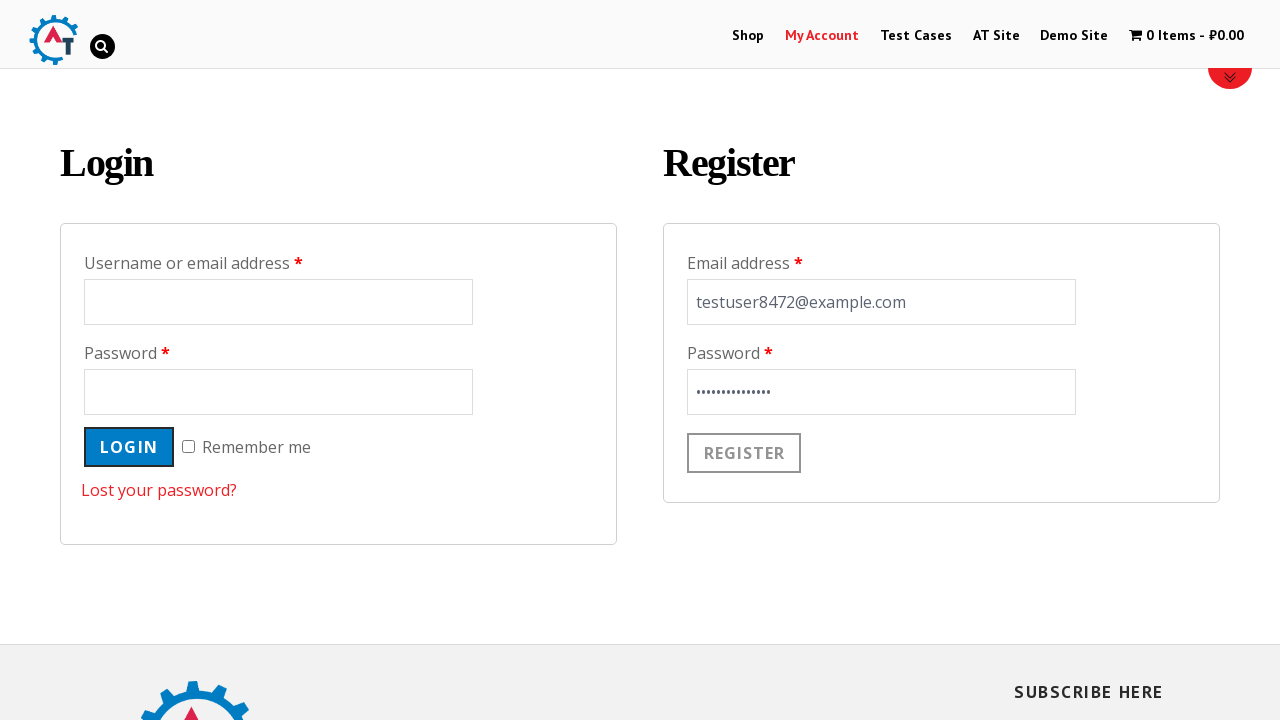